Tests checking if an element has focus on W3Schools drag and drop page

Starting URL: https://www.w3schools.com/html/html5_draganddrop.asp

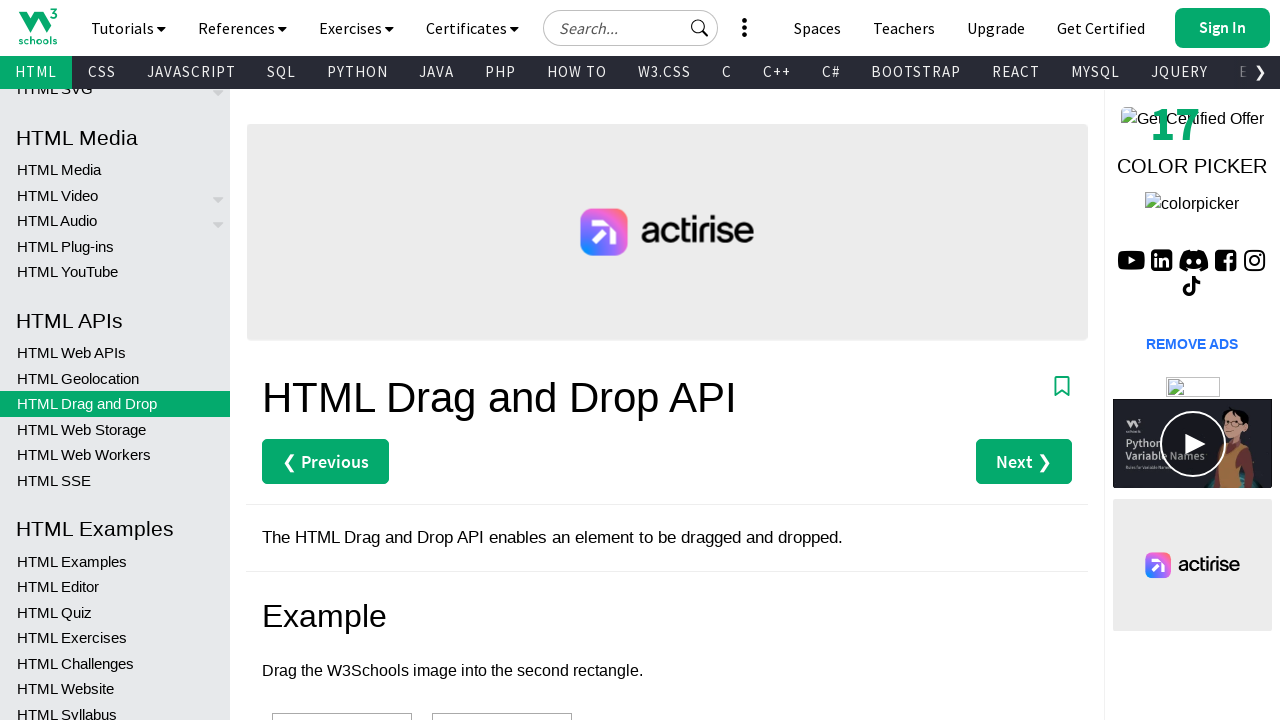

Located and waited for div1 element to be available
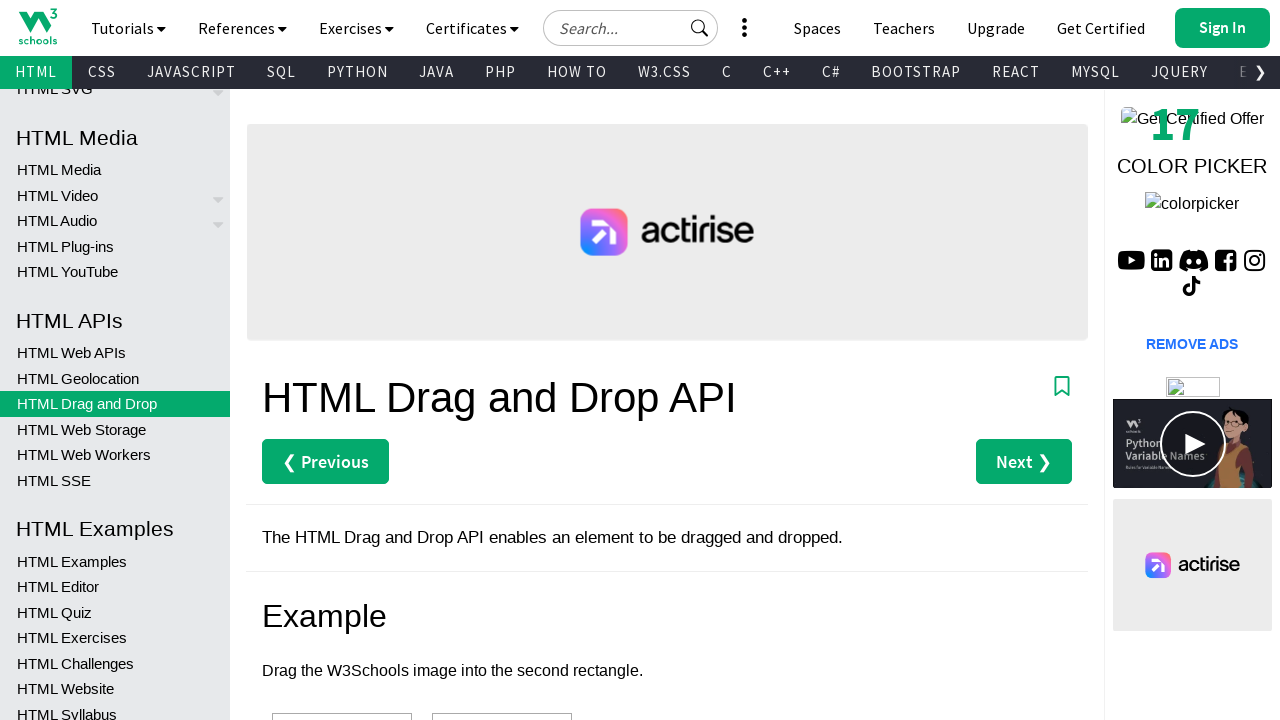

Clicked div1 element to give it focus at (342, 693) on xpath=//*[@id="div1"]
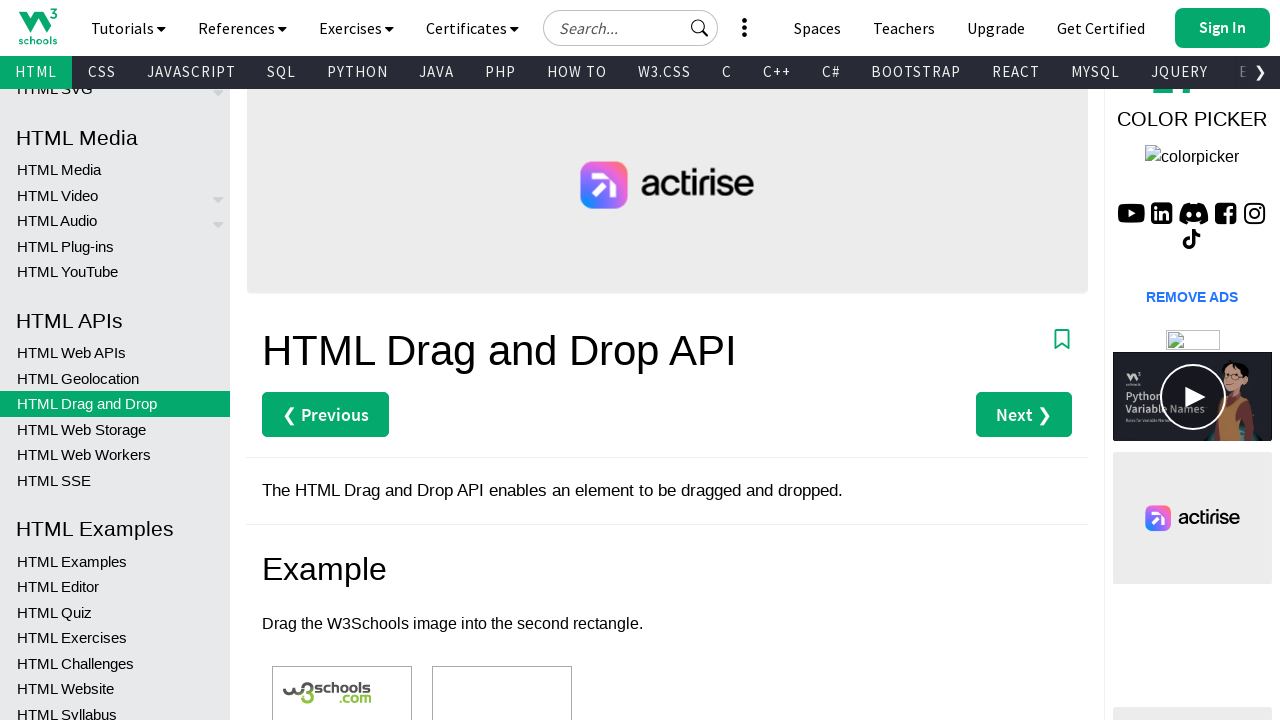

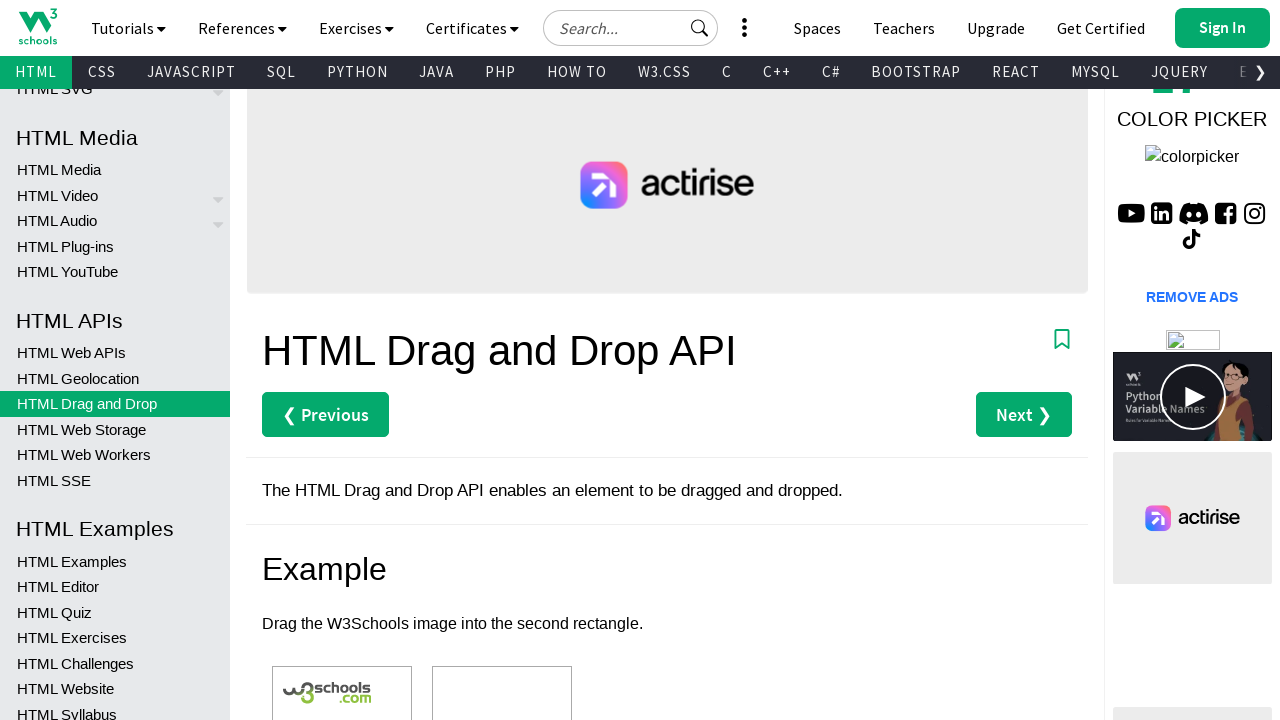